Tests scrolling functionality by scrolling to a specific element on the page

Starting URL: https://the-internet.herokuapp.com/

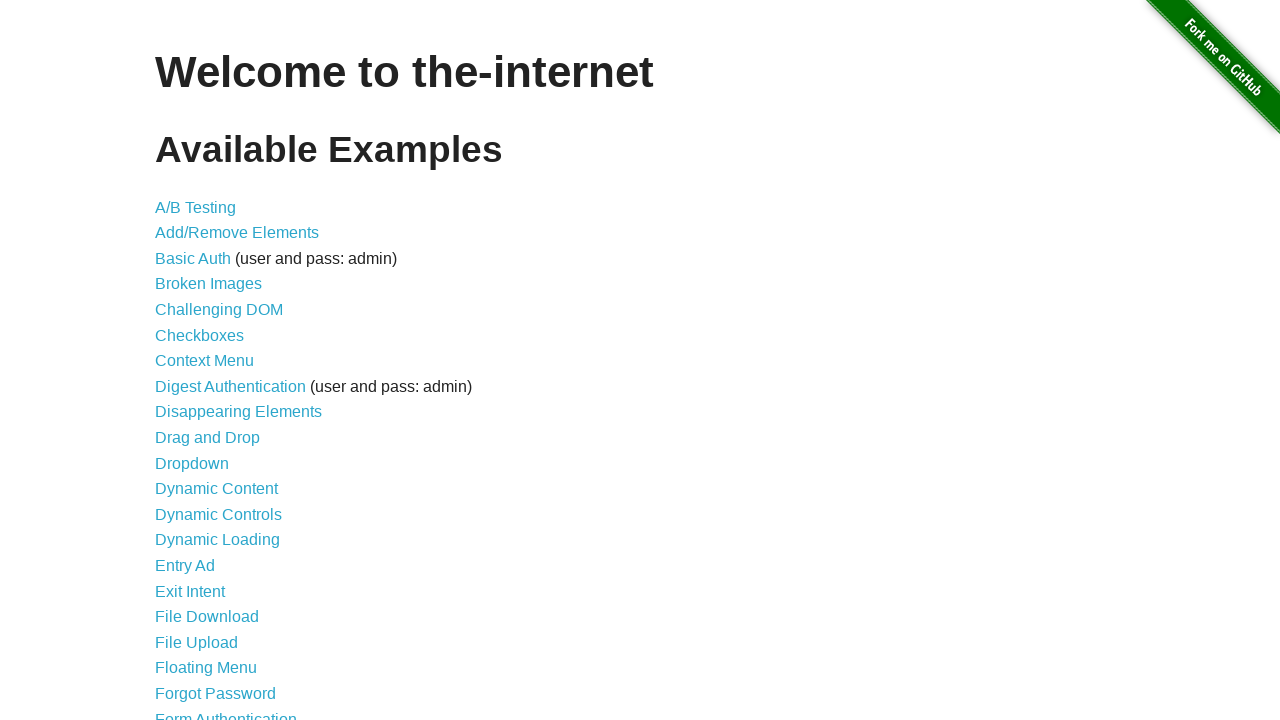

Located the redirector link element
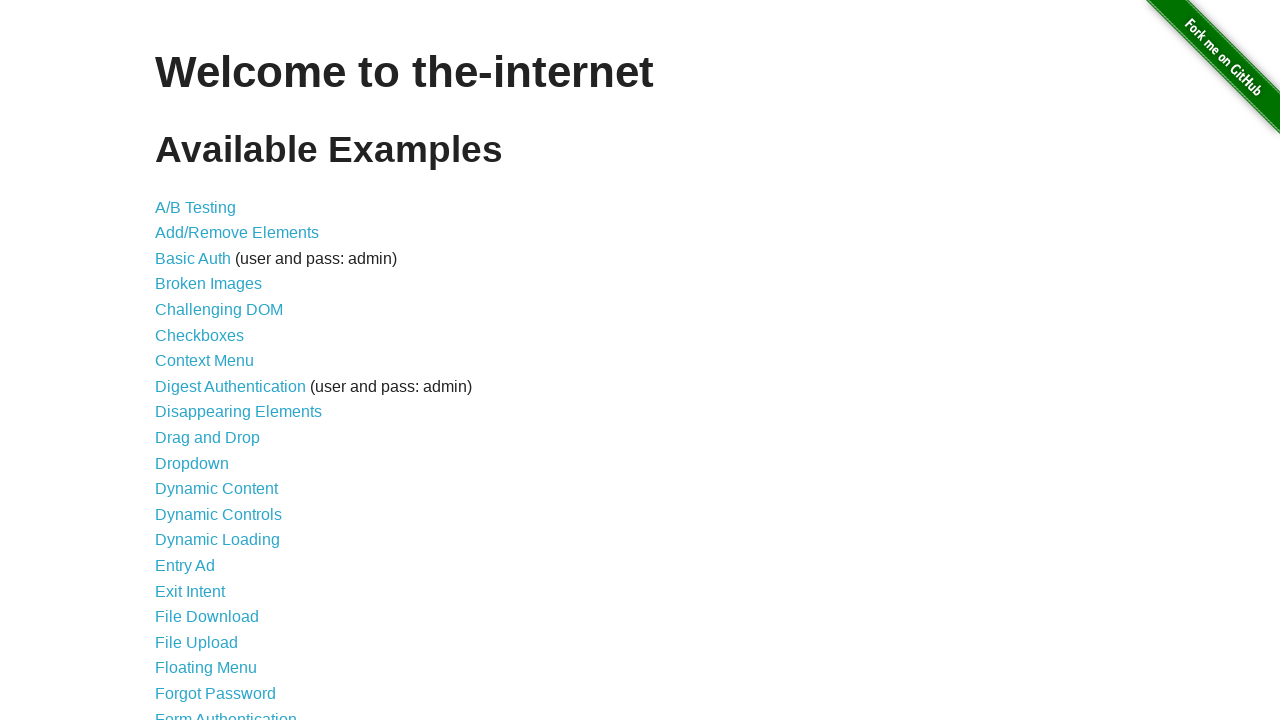

Scrolled to the redirector link element
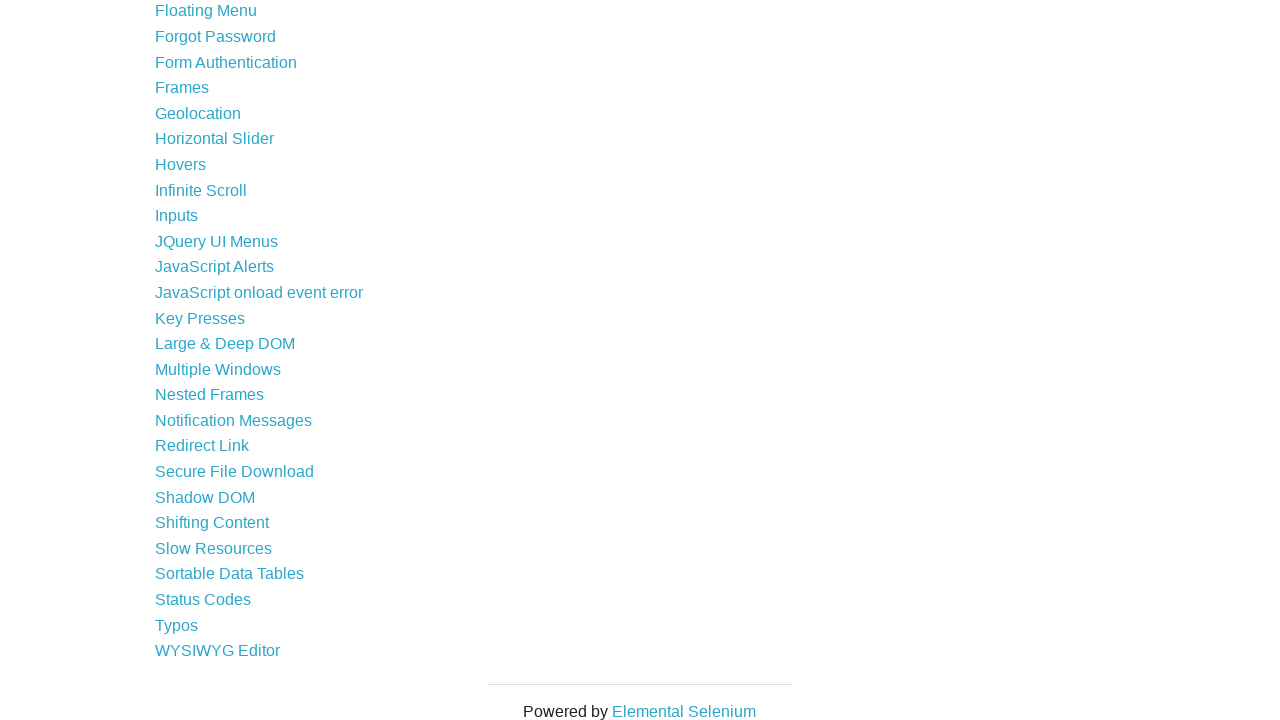

Waited 2000ms for page to settle
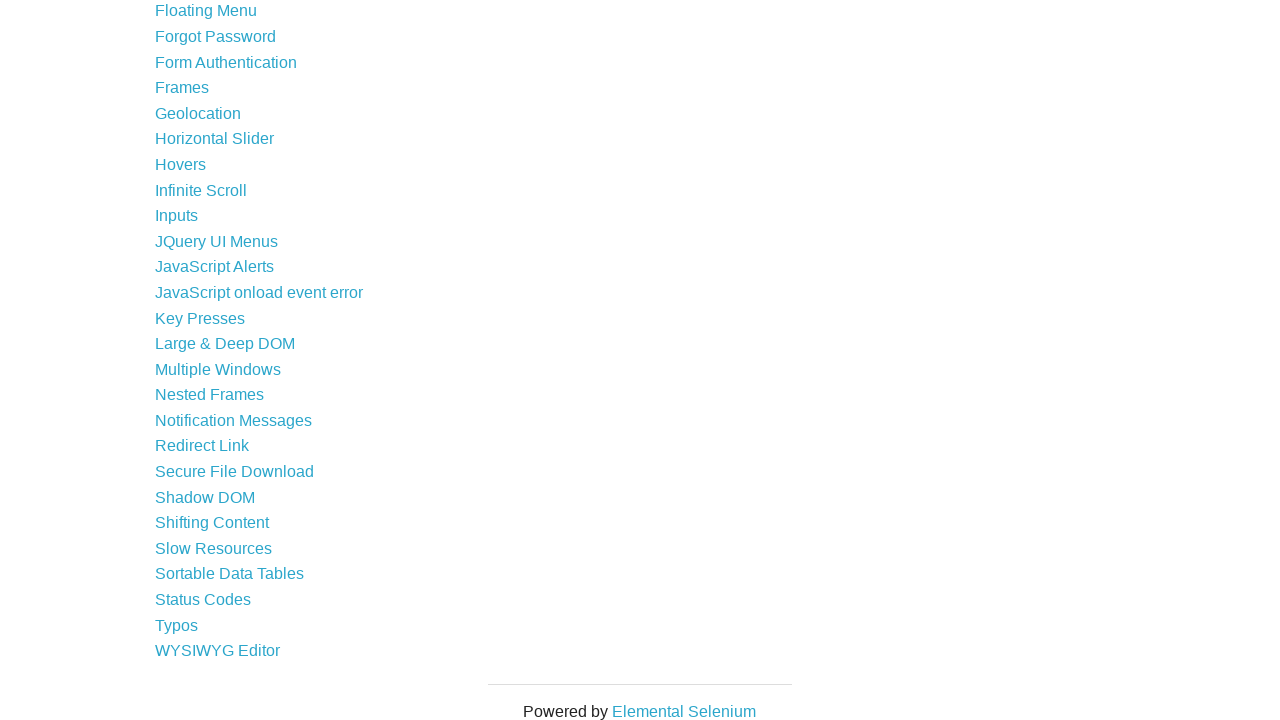

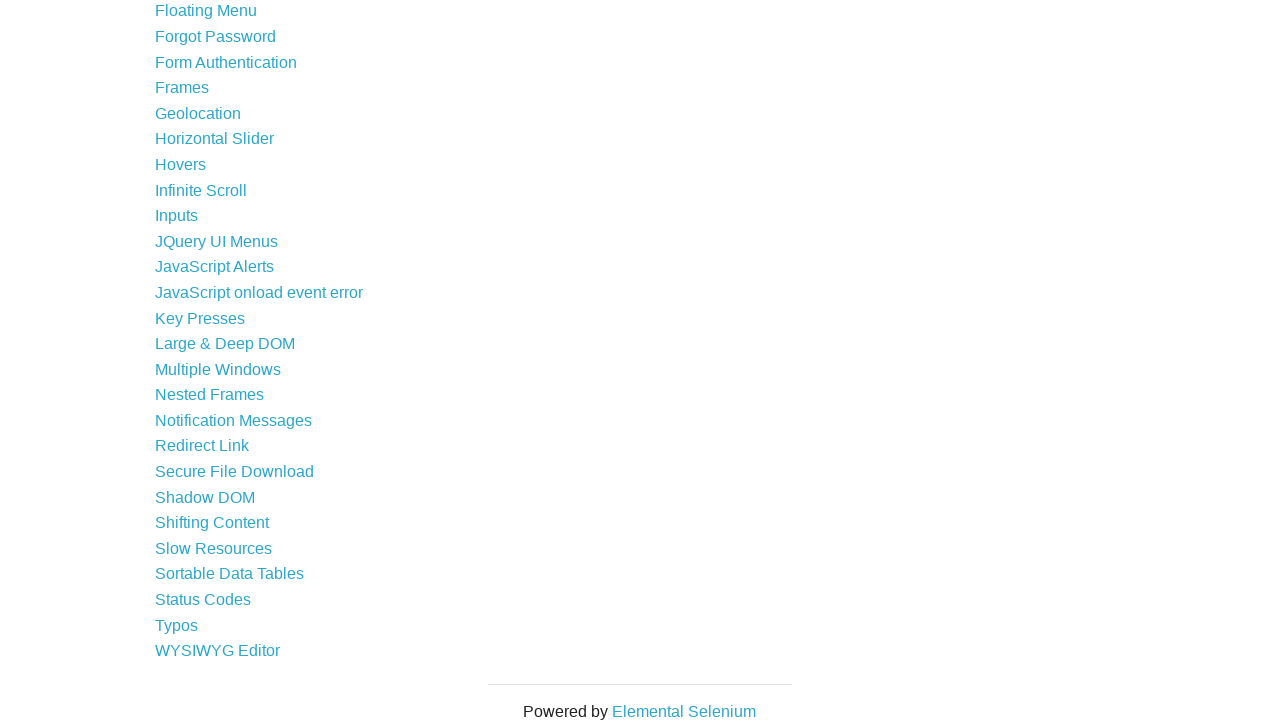